Tests pagination functionality by clicking on the second page button and verifying that the first item changes to "11", confirming the page content has updated correctly.

Starting URL: https://pagination.js.org/

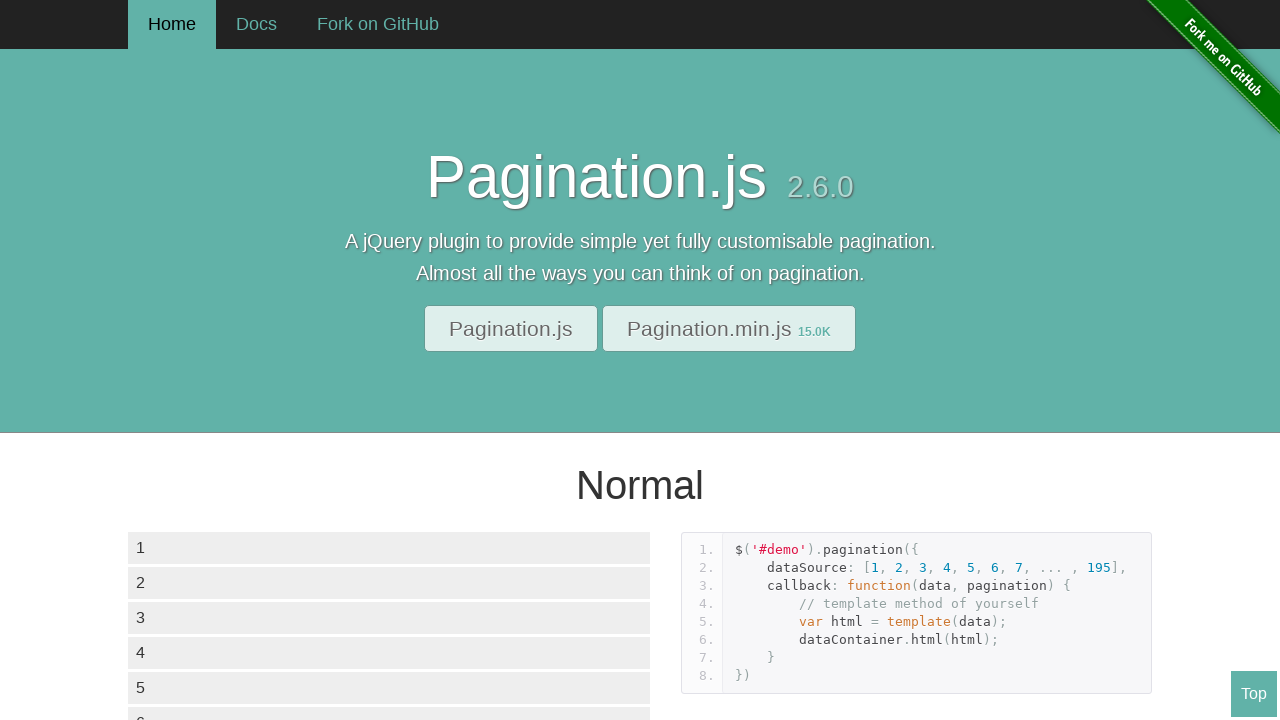

Waited for demo1 section to be visible
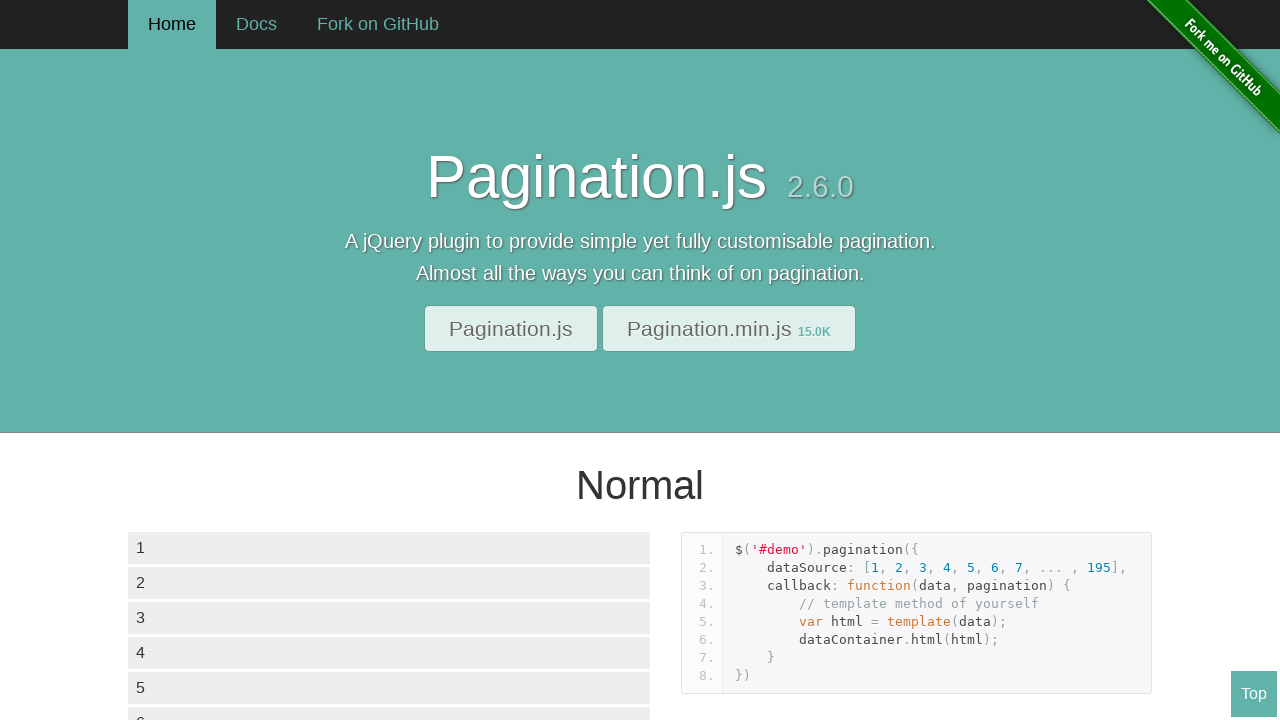

Retrieved initial first item locator
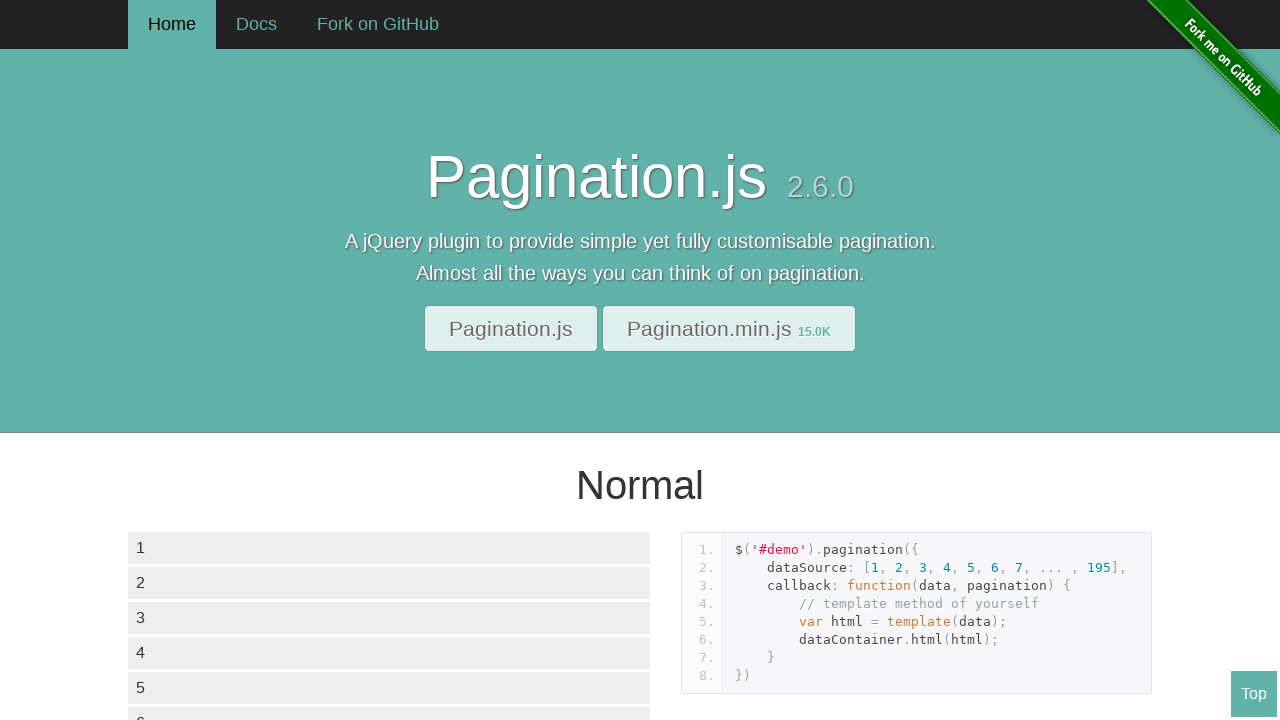

Clicked on page 2 pagination button at (204, 360) on #demo1 .paginationjs-pages ul li >> nth=2
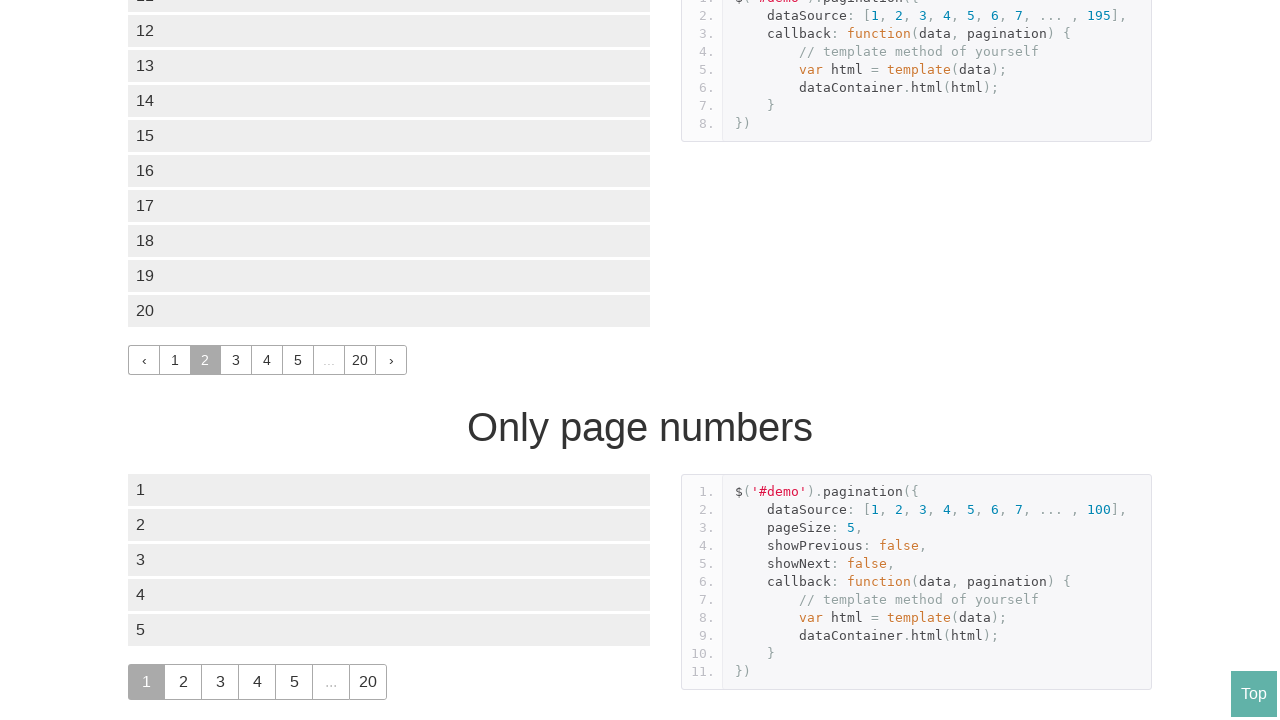

Waited for page content to update with first item showing '11'
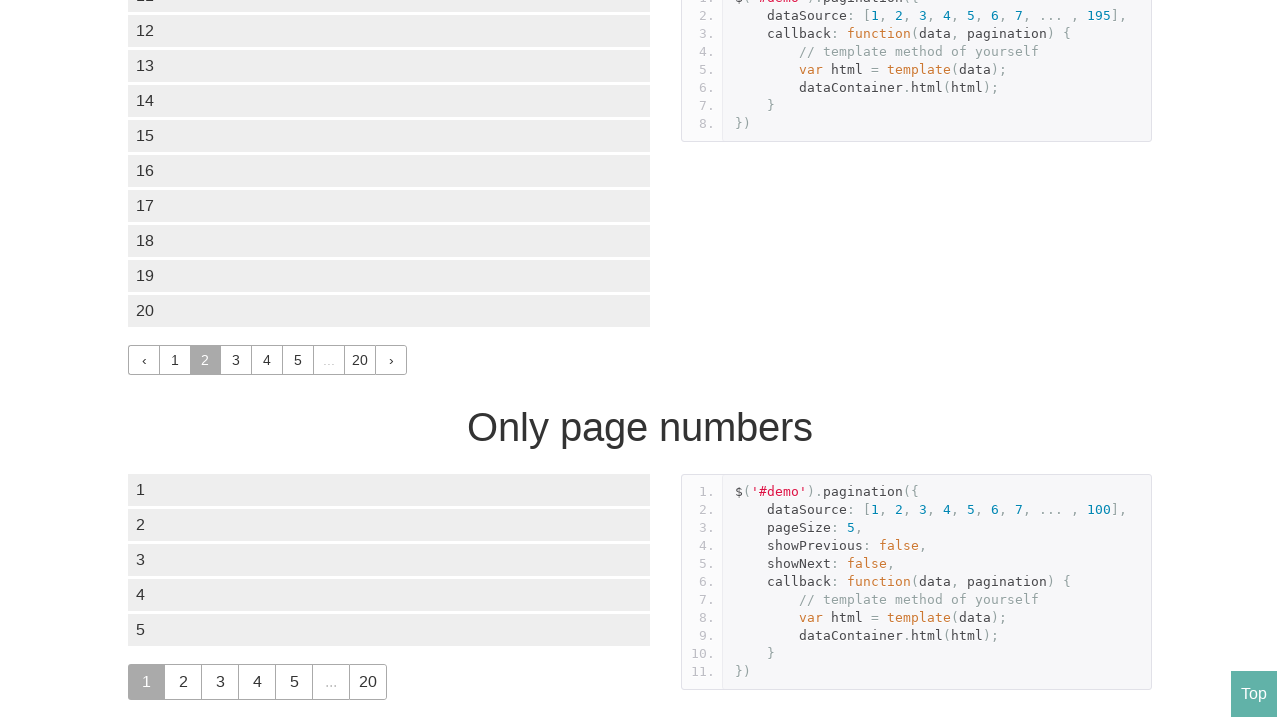

Retrieved text content of first item on page 2
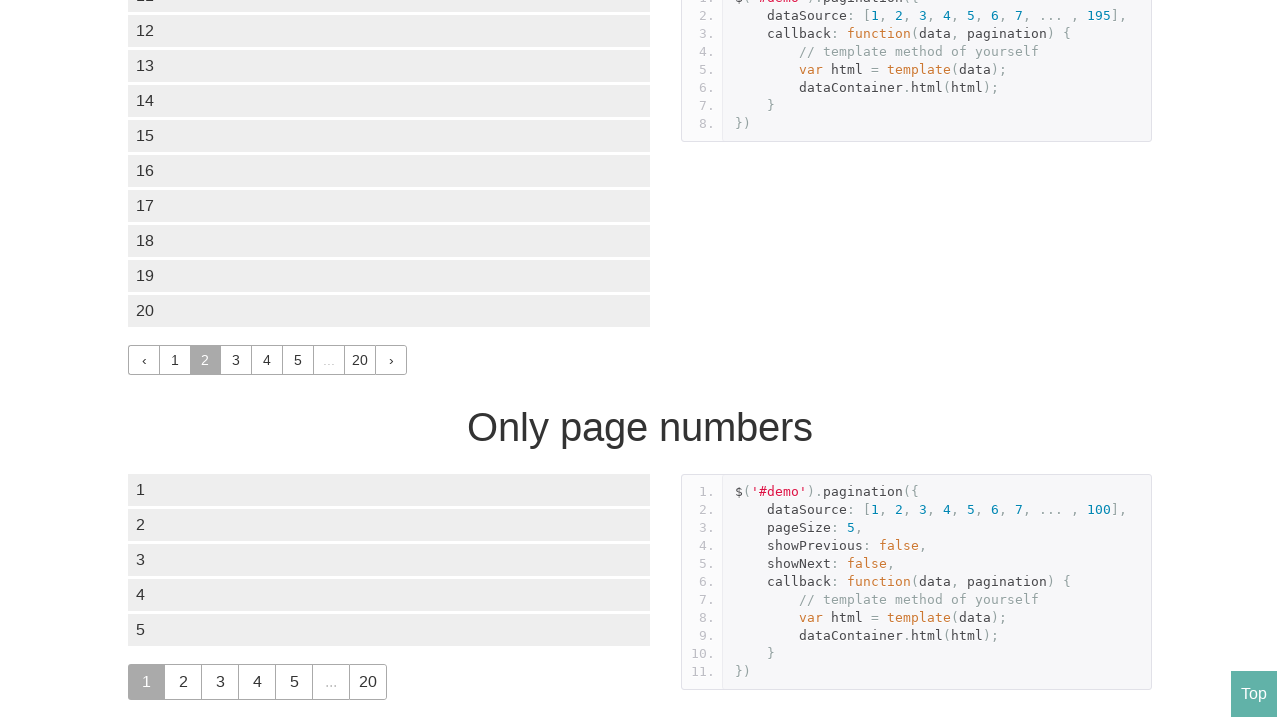

Verified first item text is '11', confirming pagination works correctly
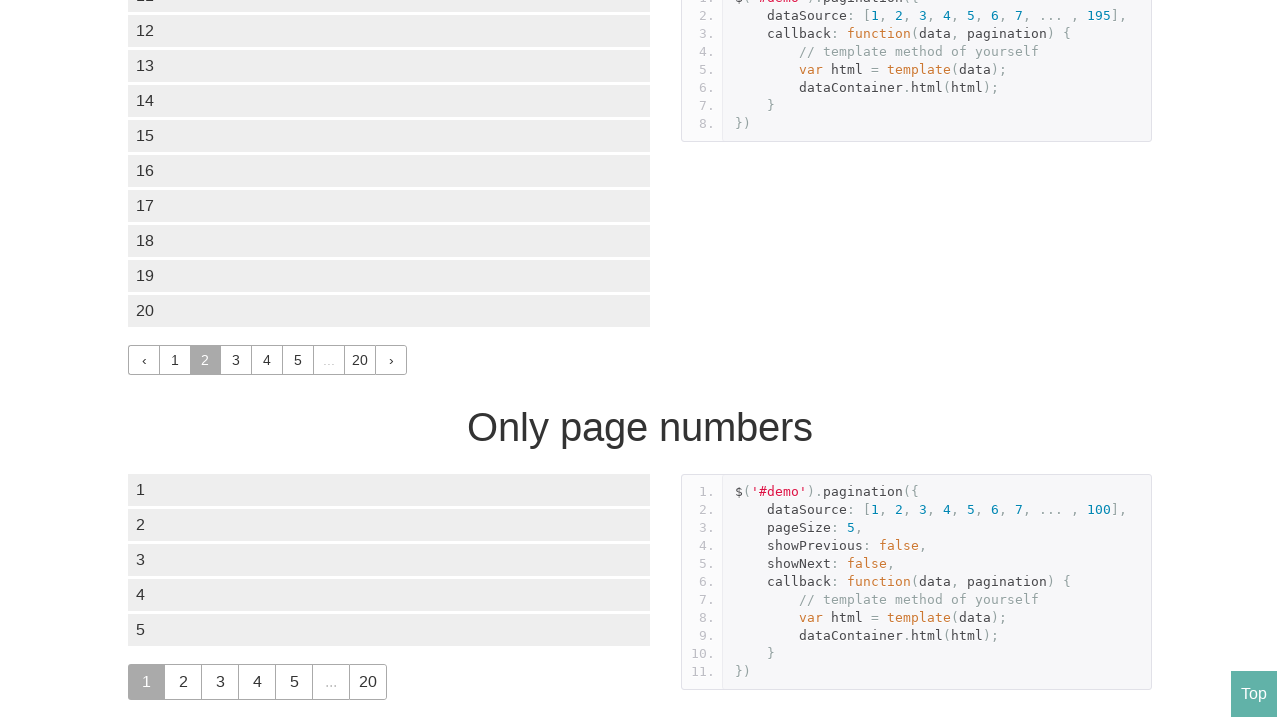

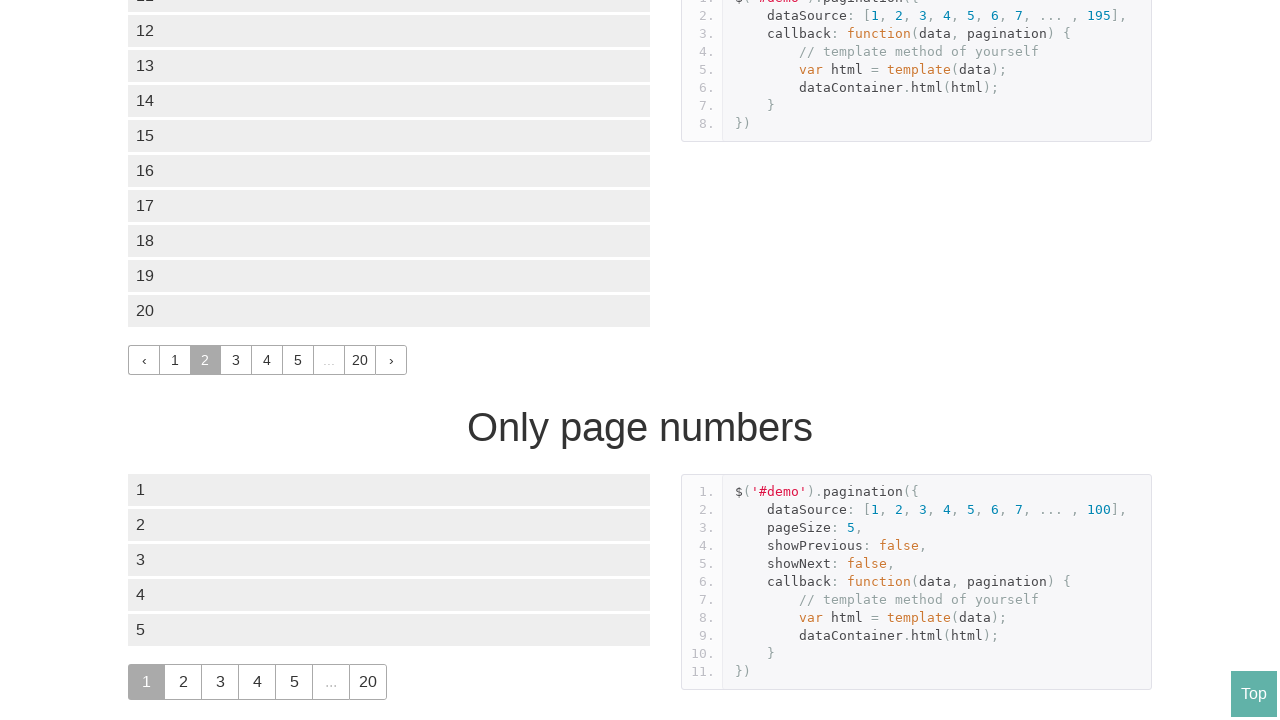